Navigates to a training support website and clicks on the about link to verify navigation works

Starting URL: https://v1.training-support.net

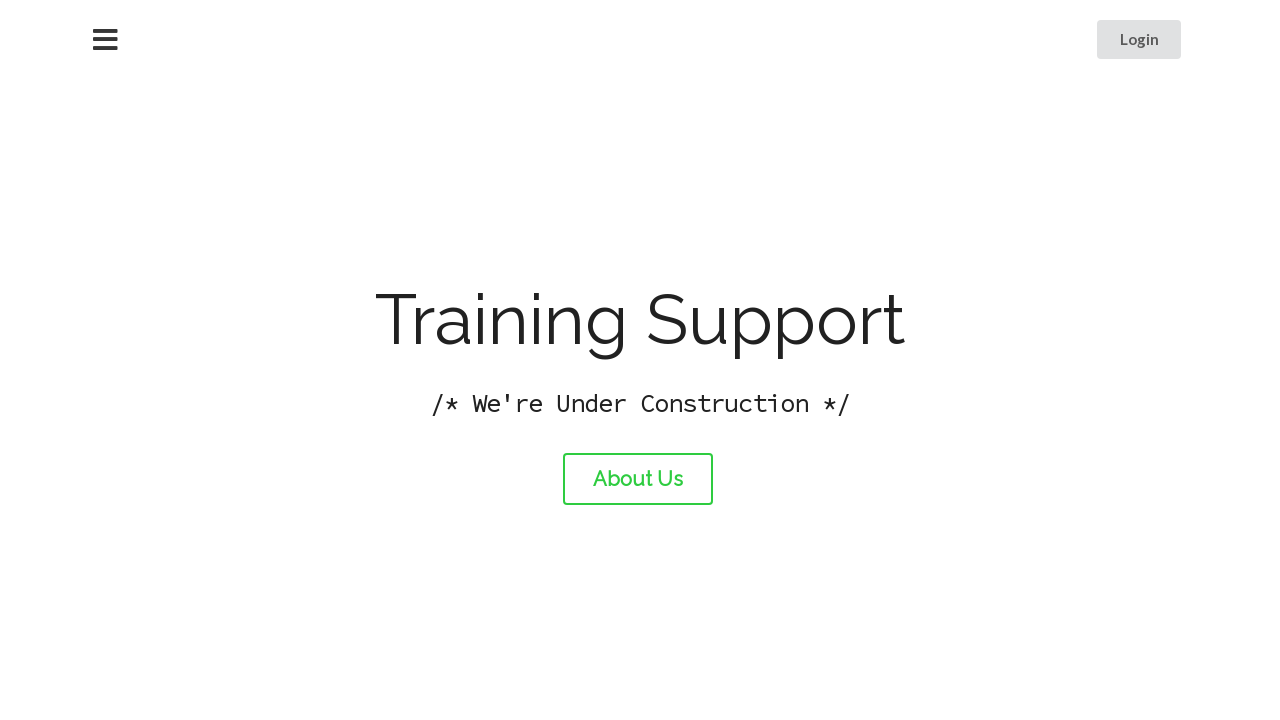

Clicked on the about link at (638, 479) on #about-link
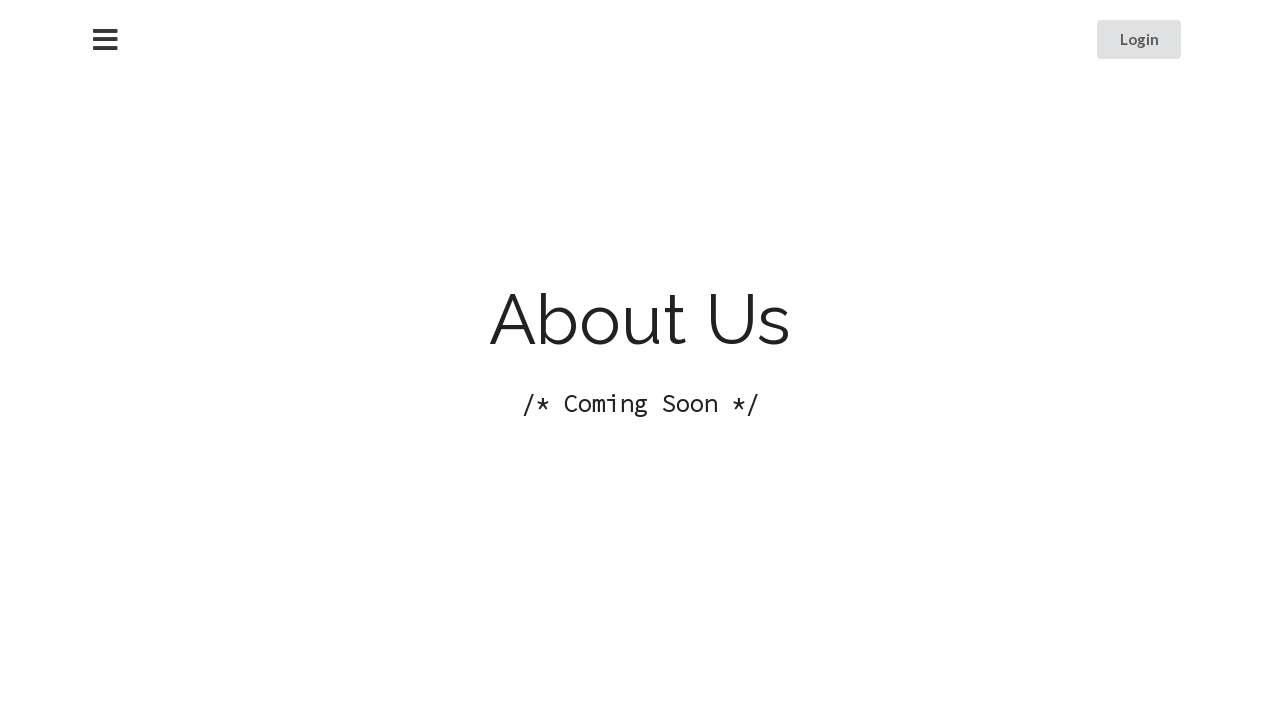

Waited for page navigation to complete (domcontentloaded)
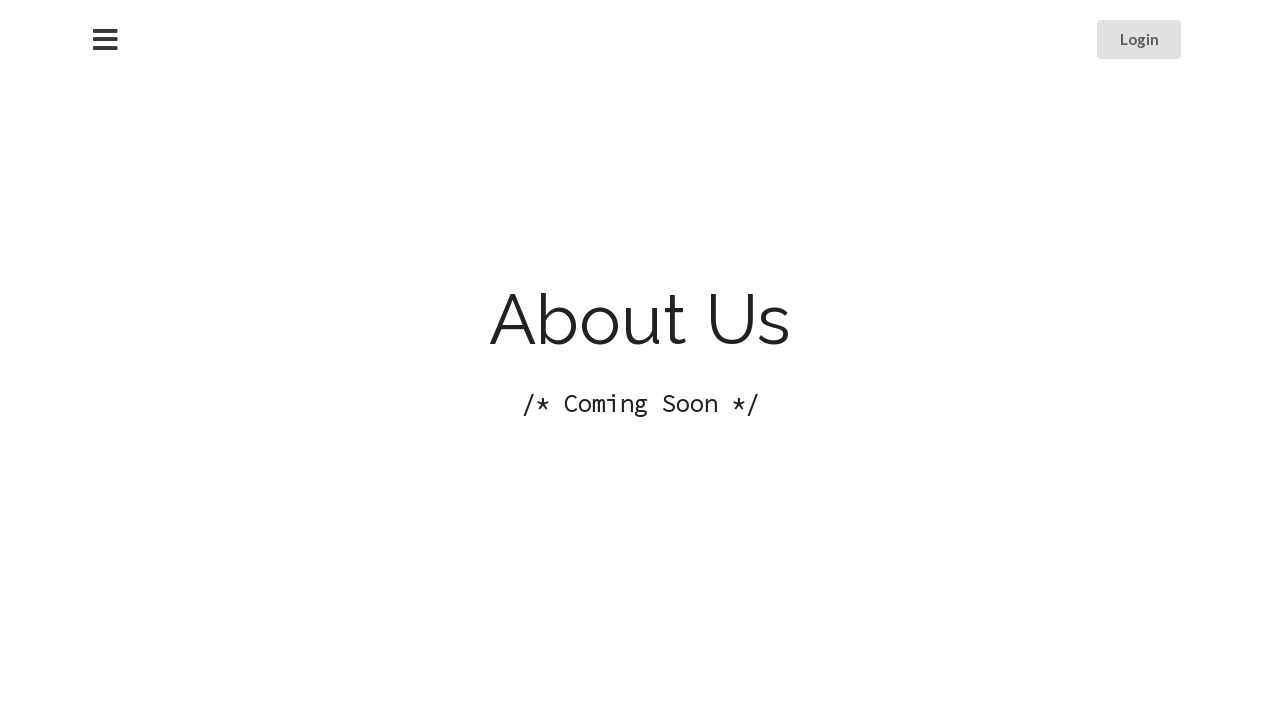

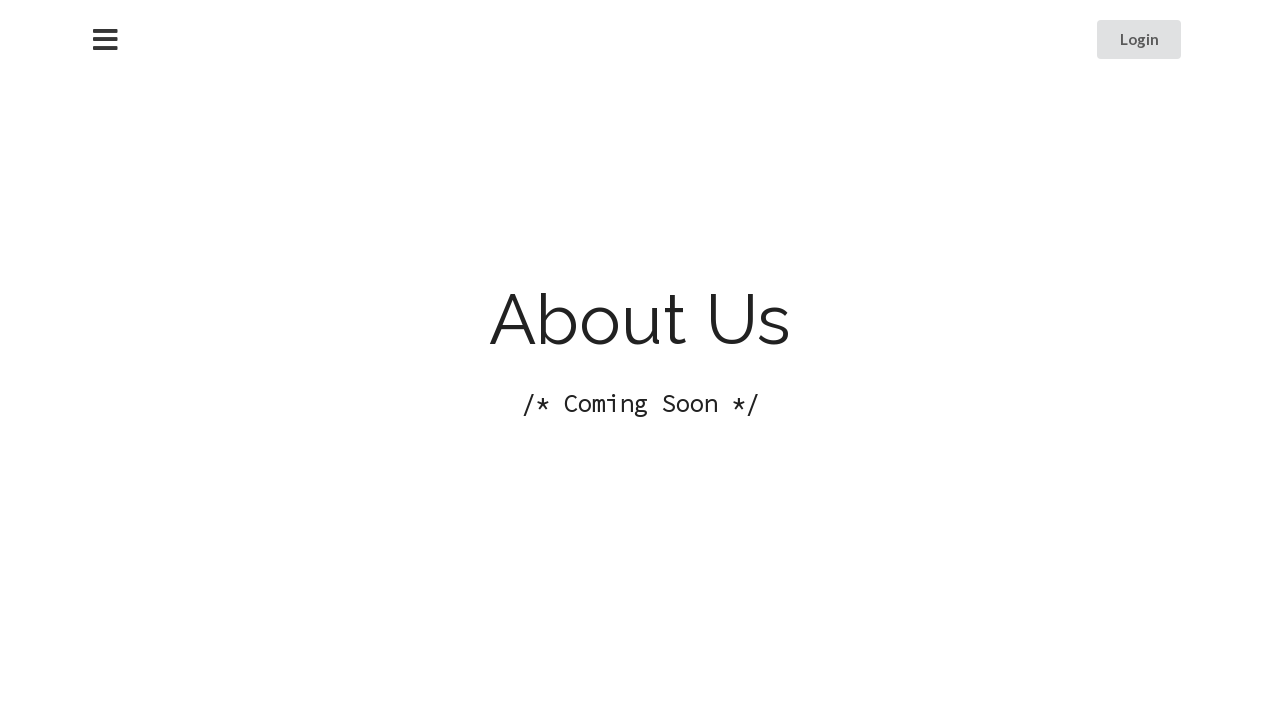